Tests the add/remove elements functionality by clicking the "Add Element" button 5 times and verifying that 5 delete buttons are created

Starting URL: https://the-internet.herokuapp.com/add_remove_elements/

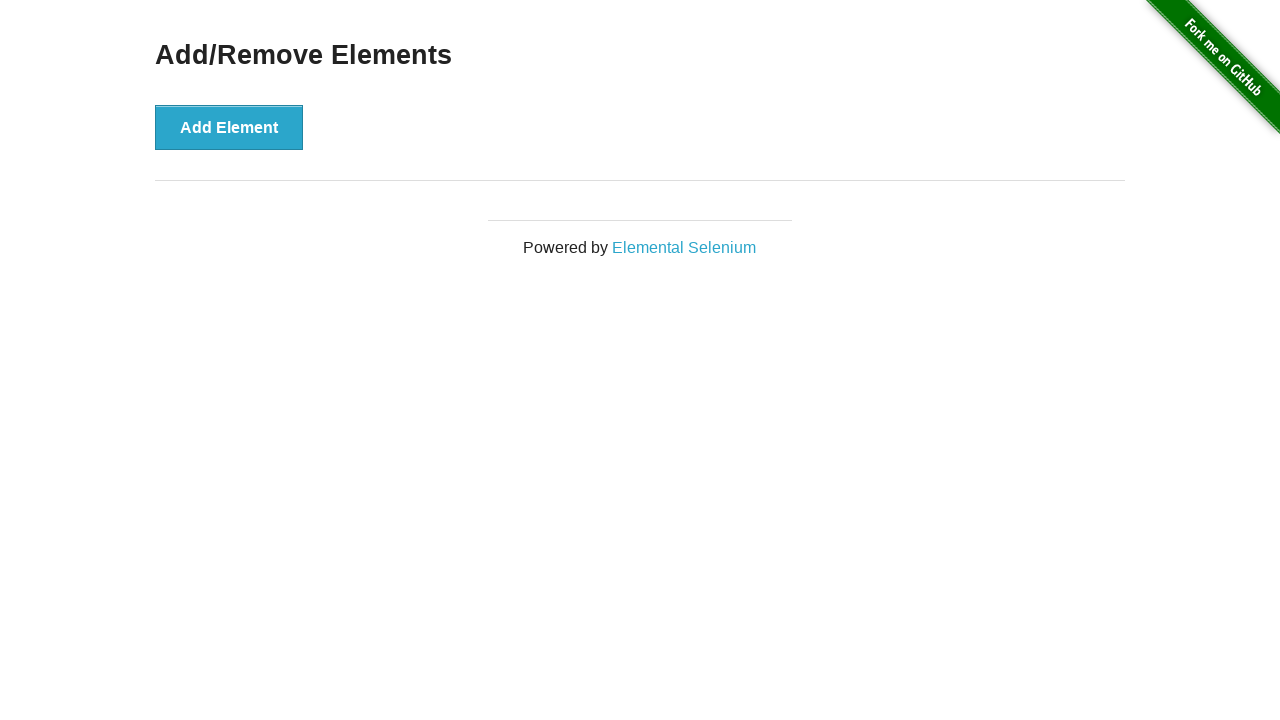

Located the 'Add Element' button
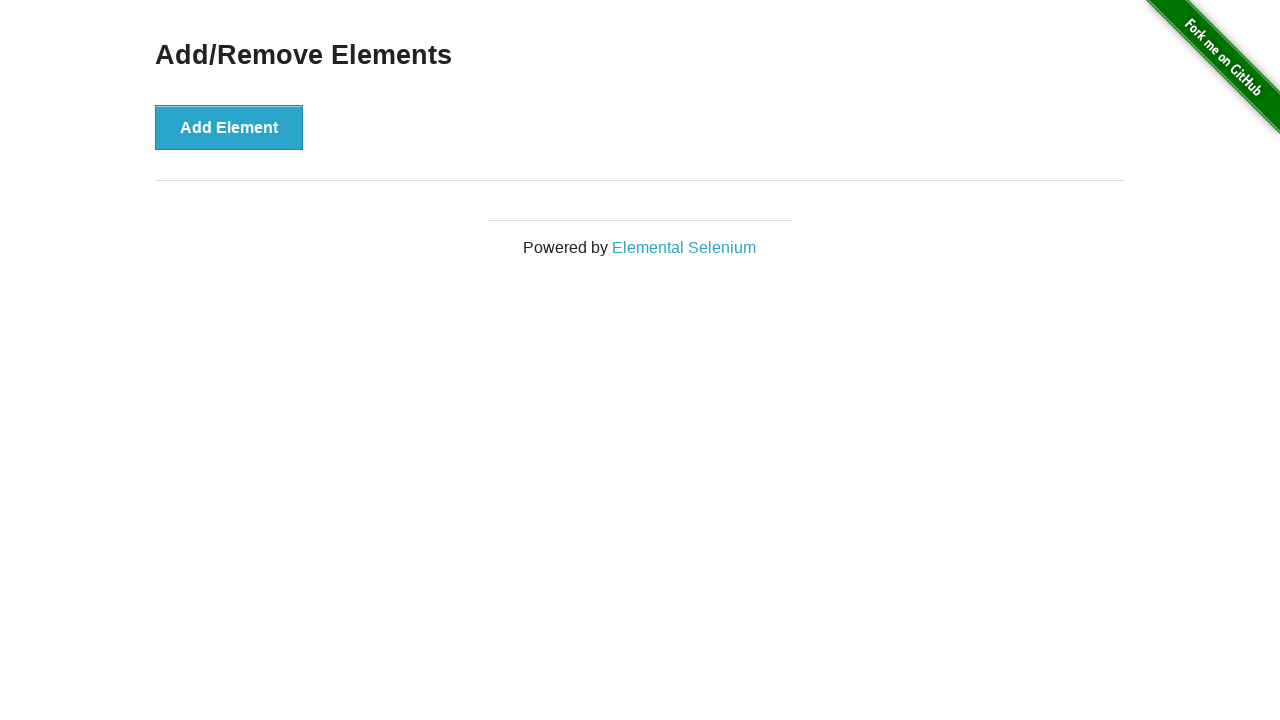

Clicked 'Add Element' button at (229, 127) on button[onclick*=addElement]
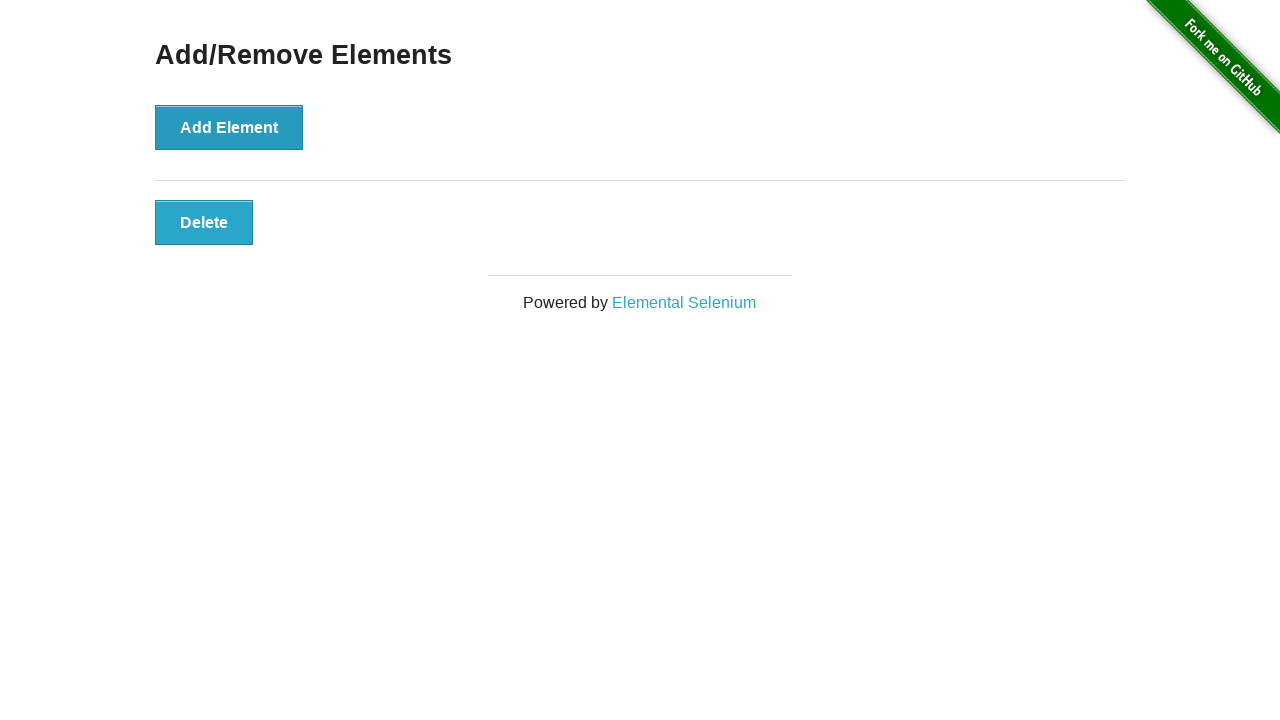

Clicked 'Add Element' button at (229, 127) on button[onclick*=addElement]
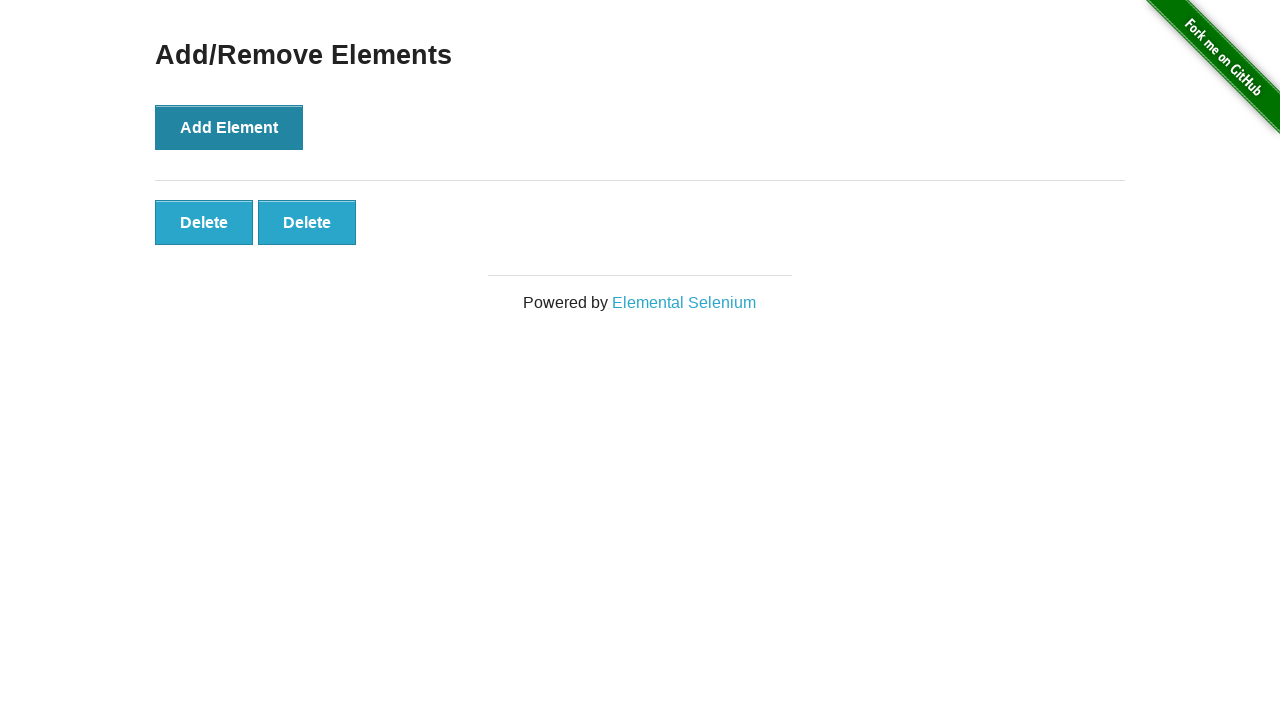

Clicked 'Add Element' button at (229, 127) on button[onclick*=addElement]
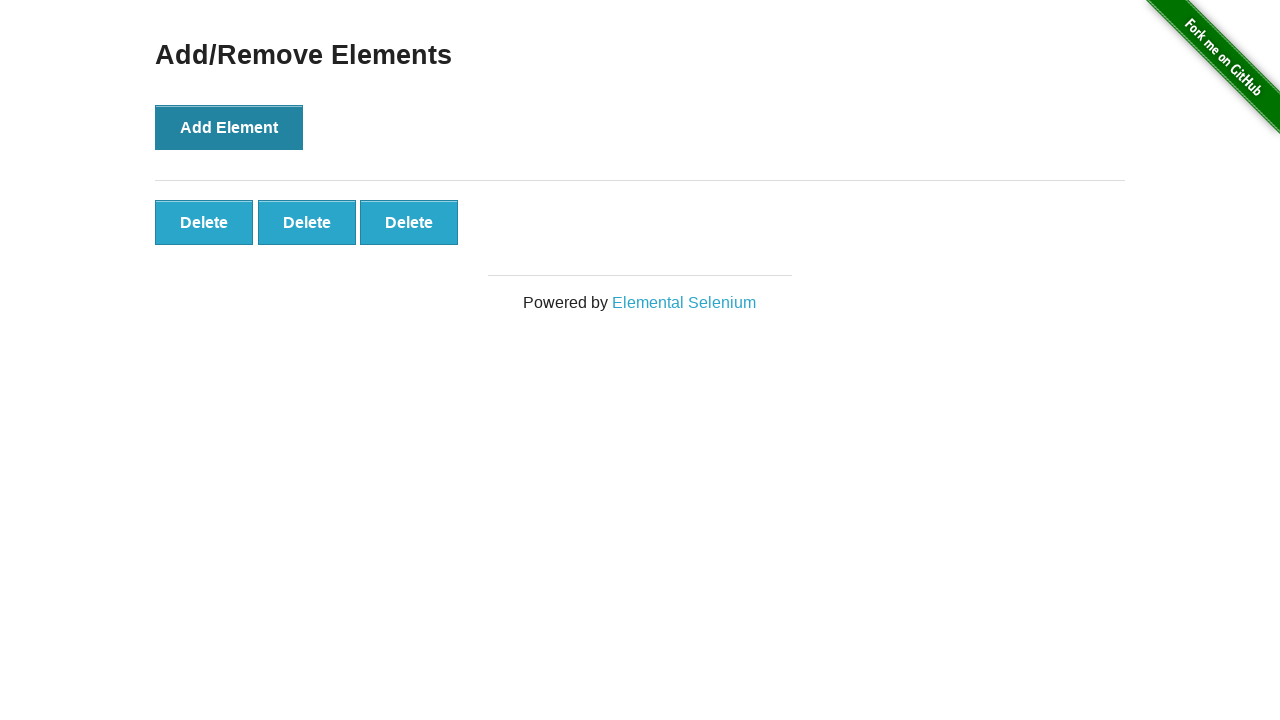

Clicked 'Add Element' button at (229, 127) on button[onclick*=addElement]
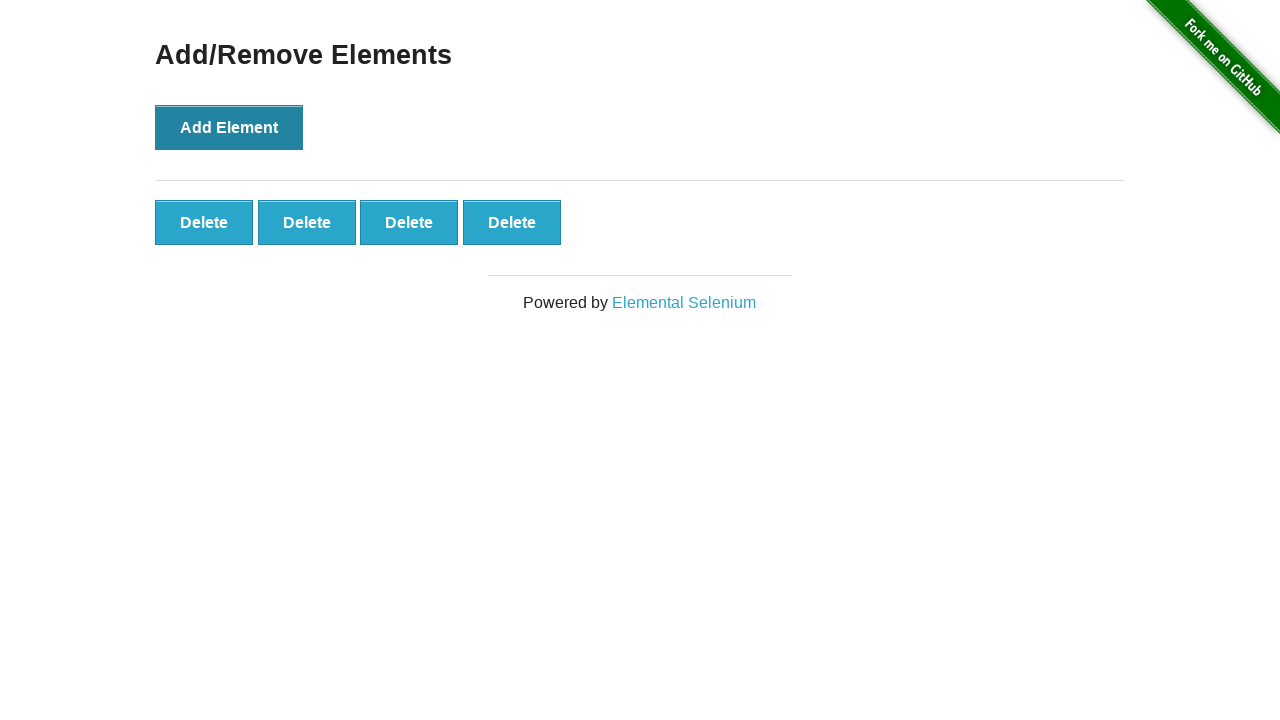

Clicked 'Add Element' button at (229, 127) on button[onclick*=addElement]
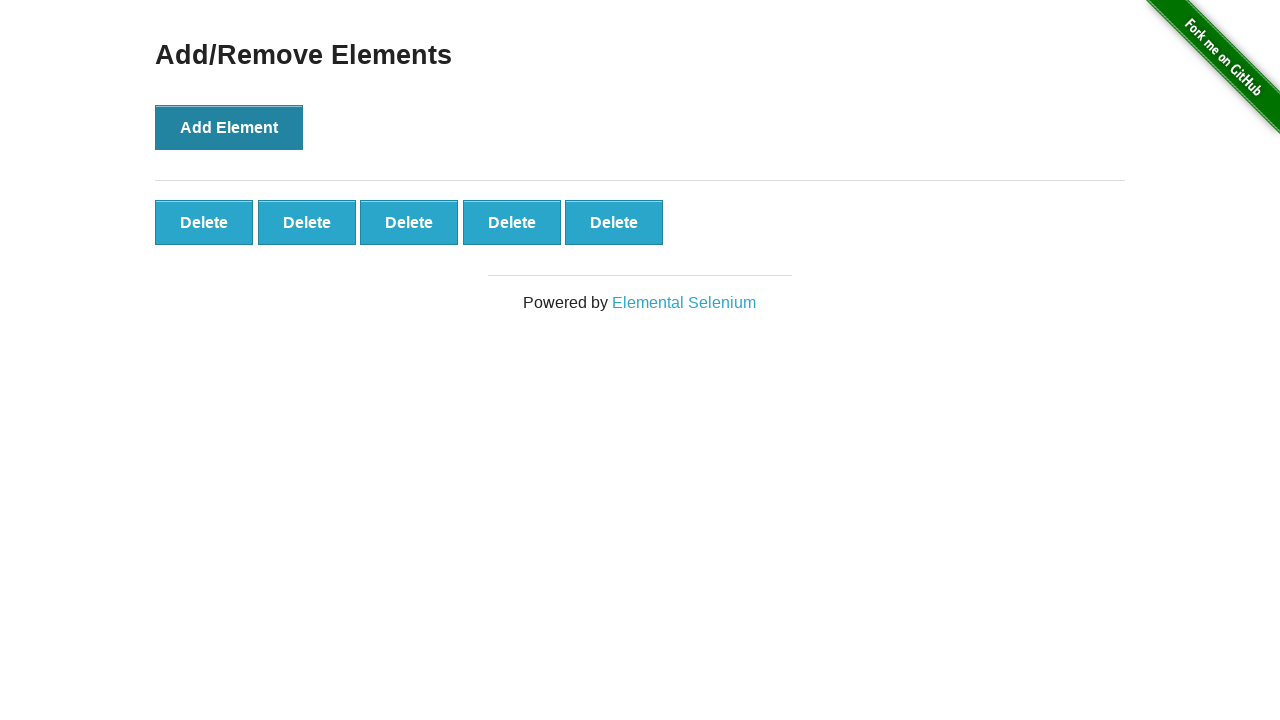

Waited for delete buttons to appear
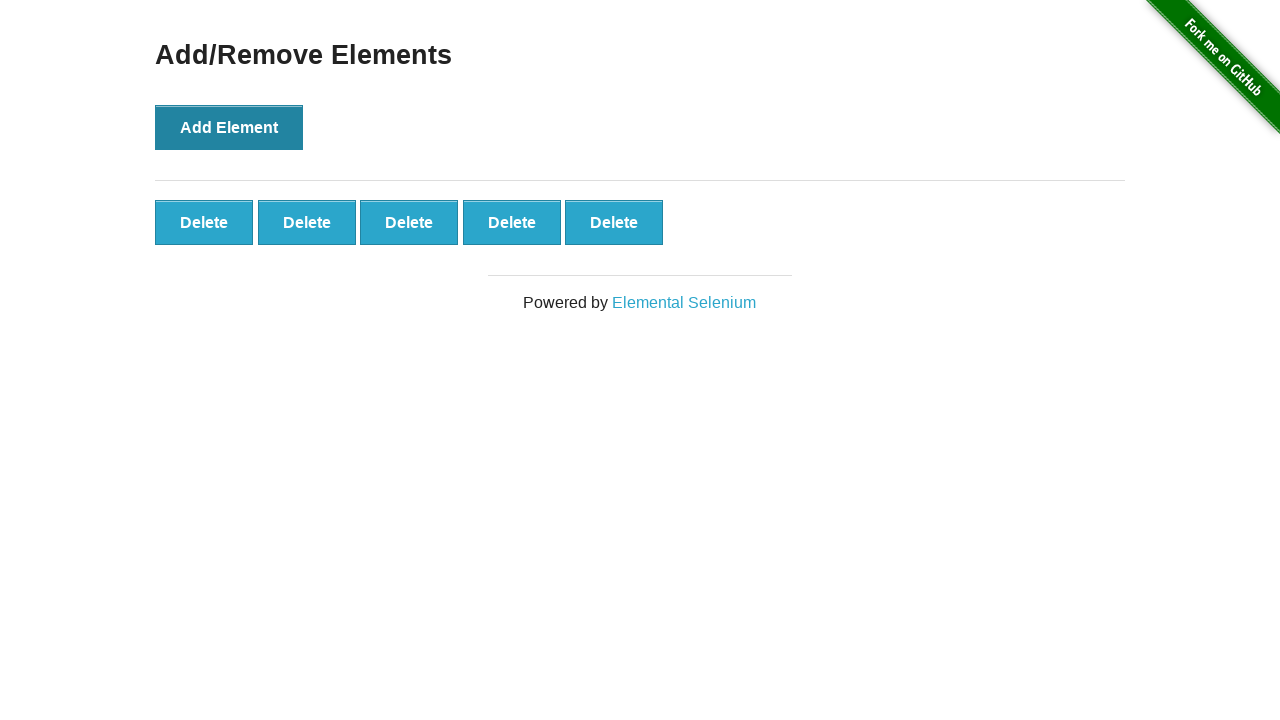

Located all delete buttons
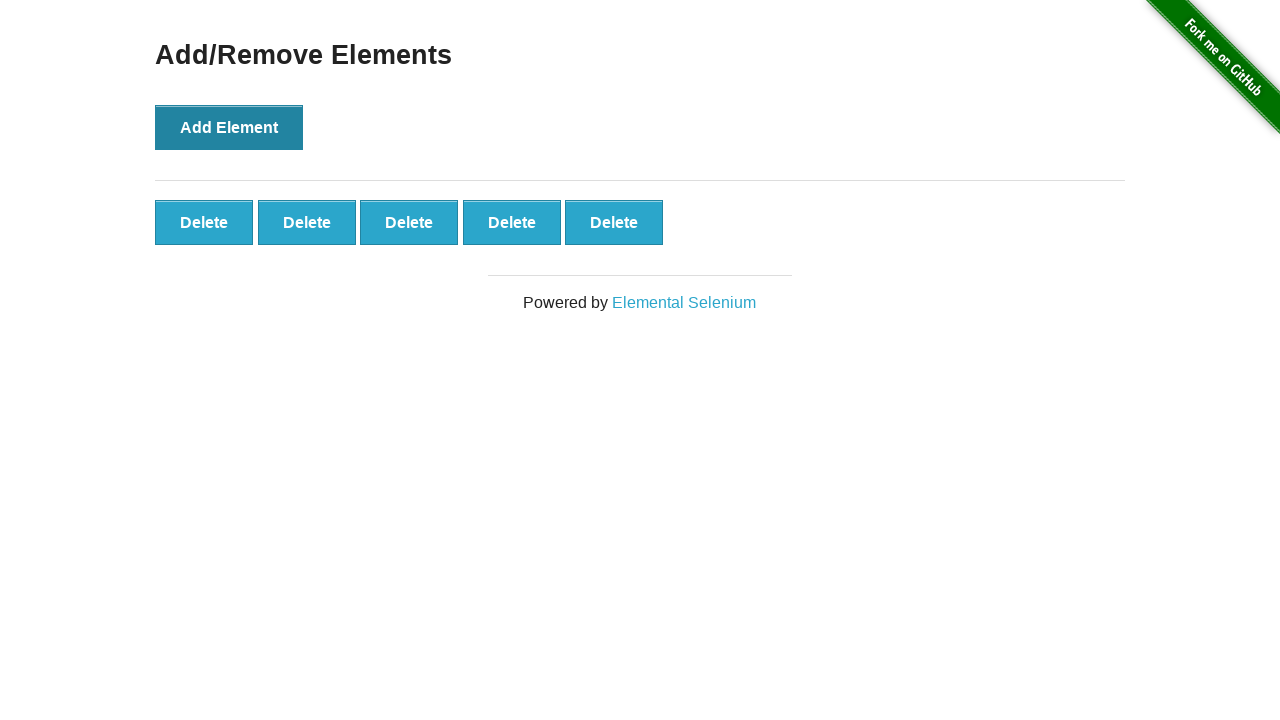

Verified that 5 delete buttons were created
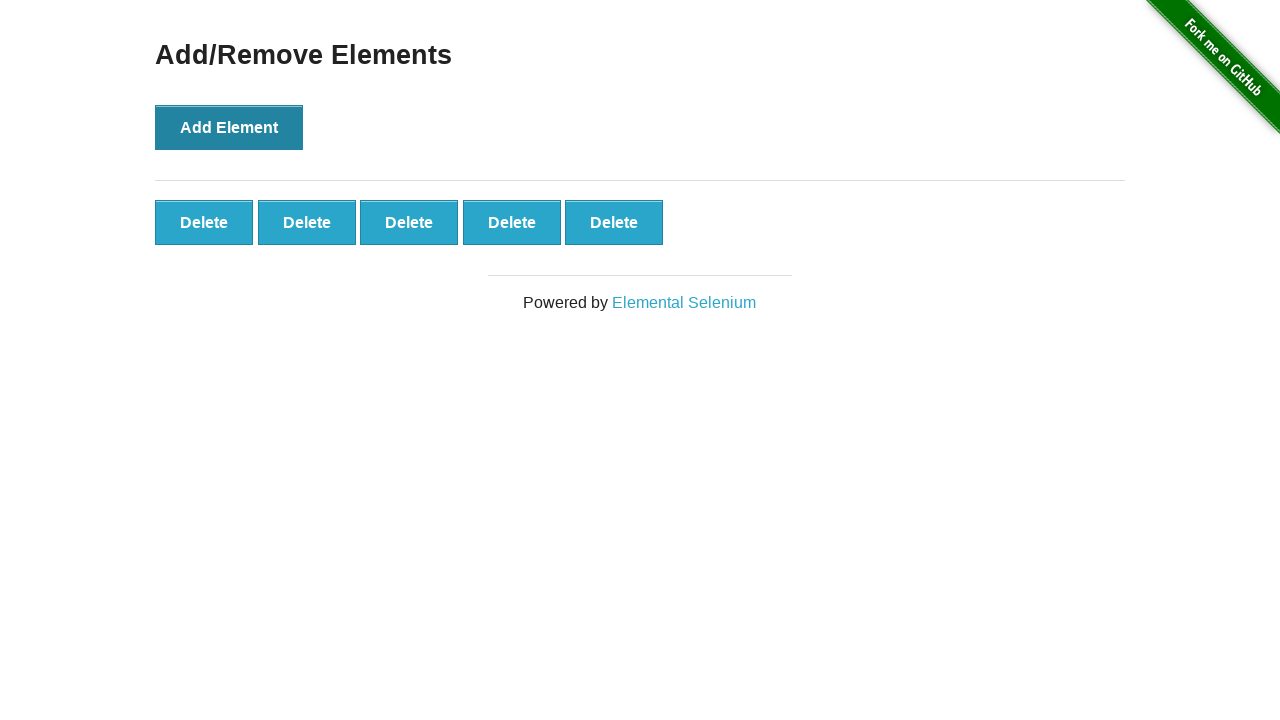

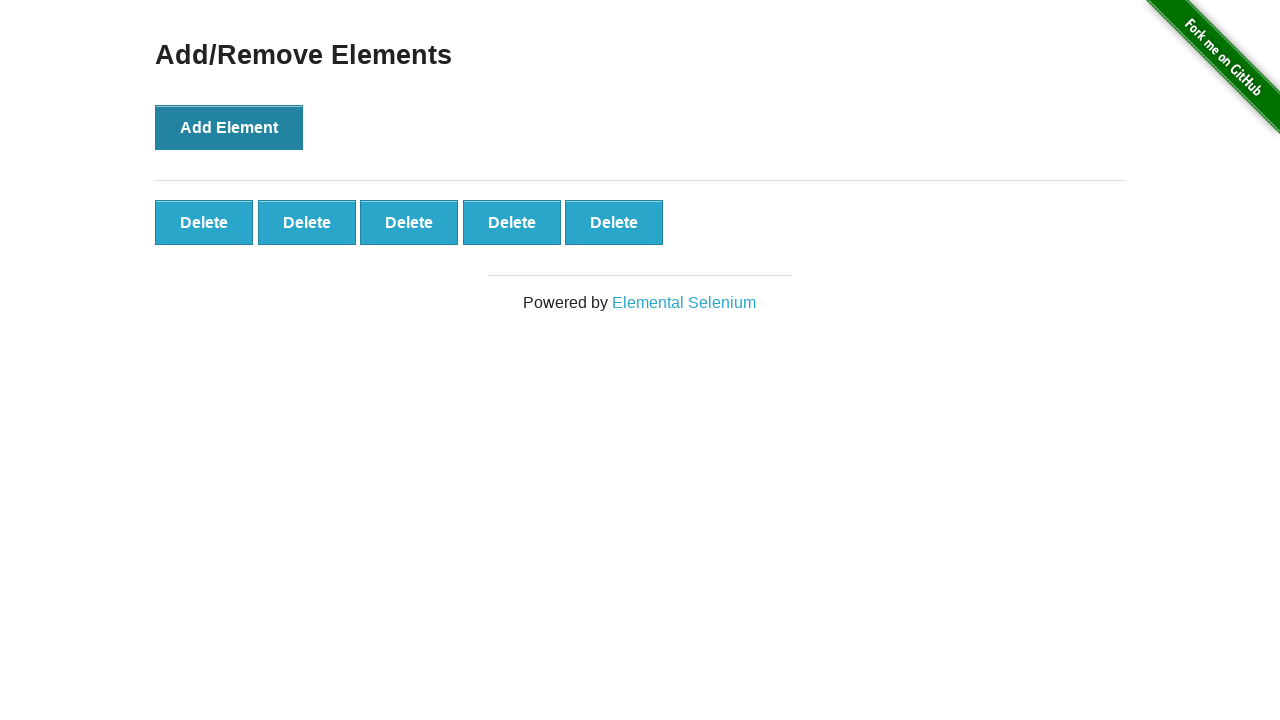